Tests handling of JavaScript alert popups by clicking a button to trigger an alert and then accepting/dismissing it

Starting URL: https://demo.automationtesting.in/Alerts.html

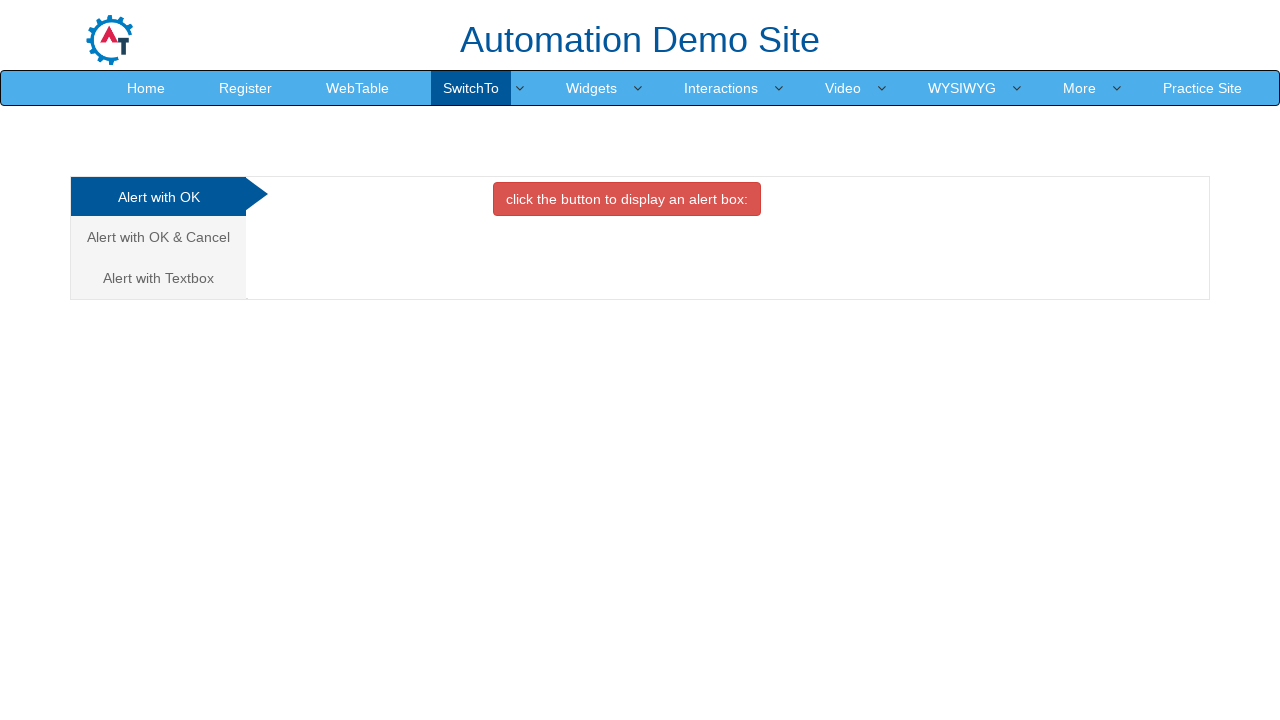

Clicked the alert button to trigger the popup at (627, 199) on button.btn.btn-danger
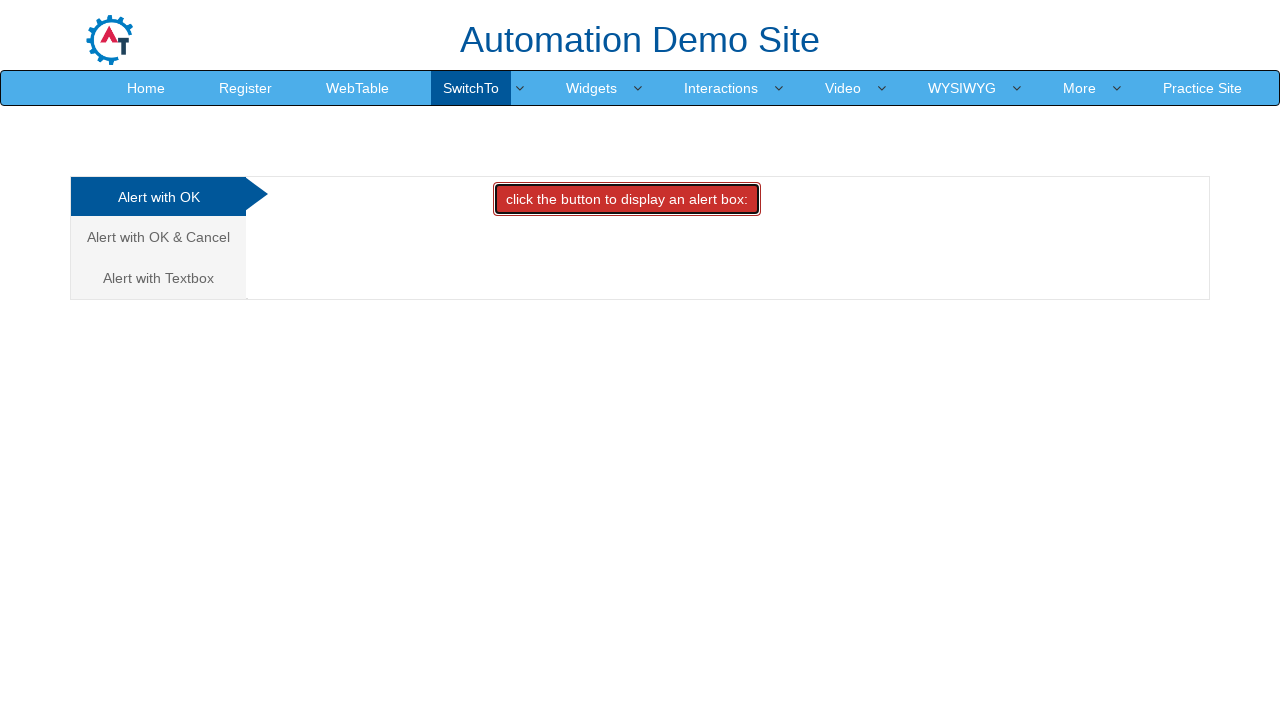

Set up dialog handler to accept alerts
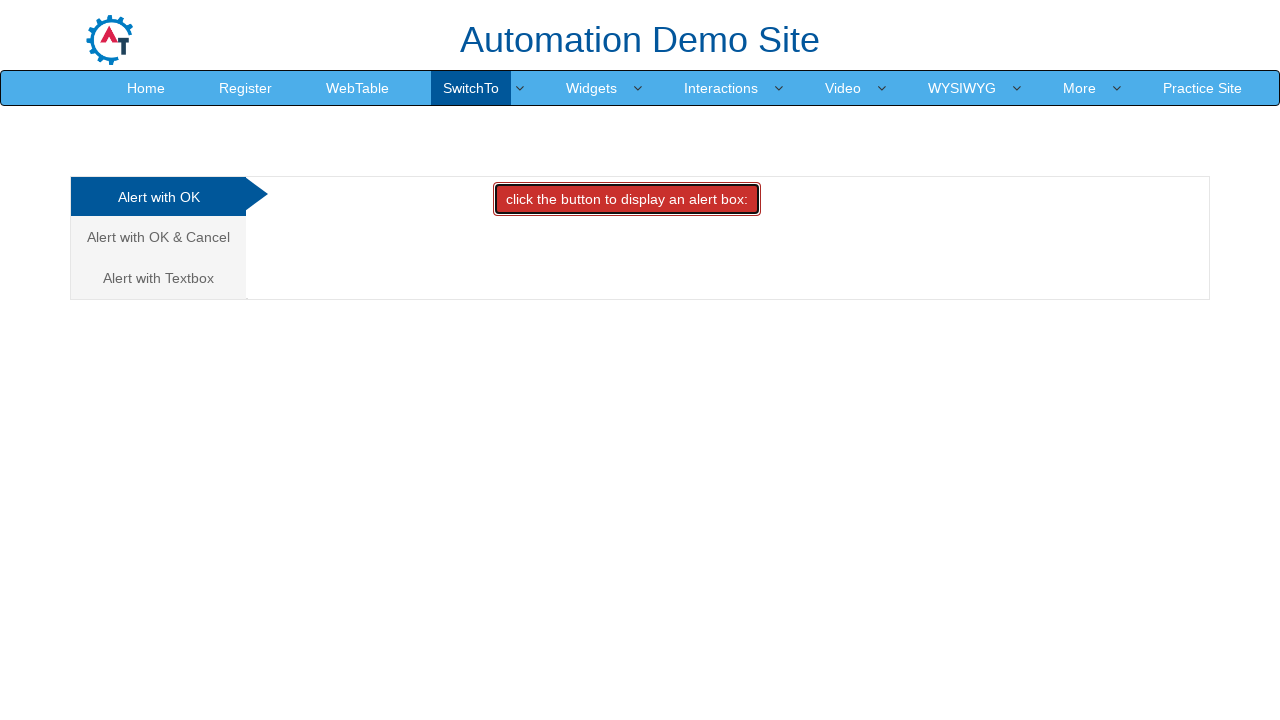

Configured alternative dialog handler function
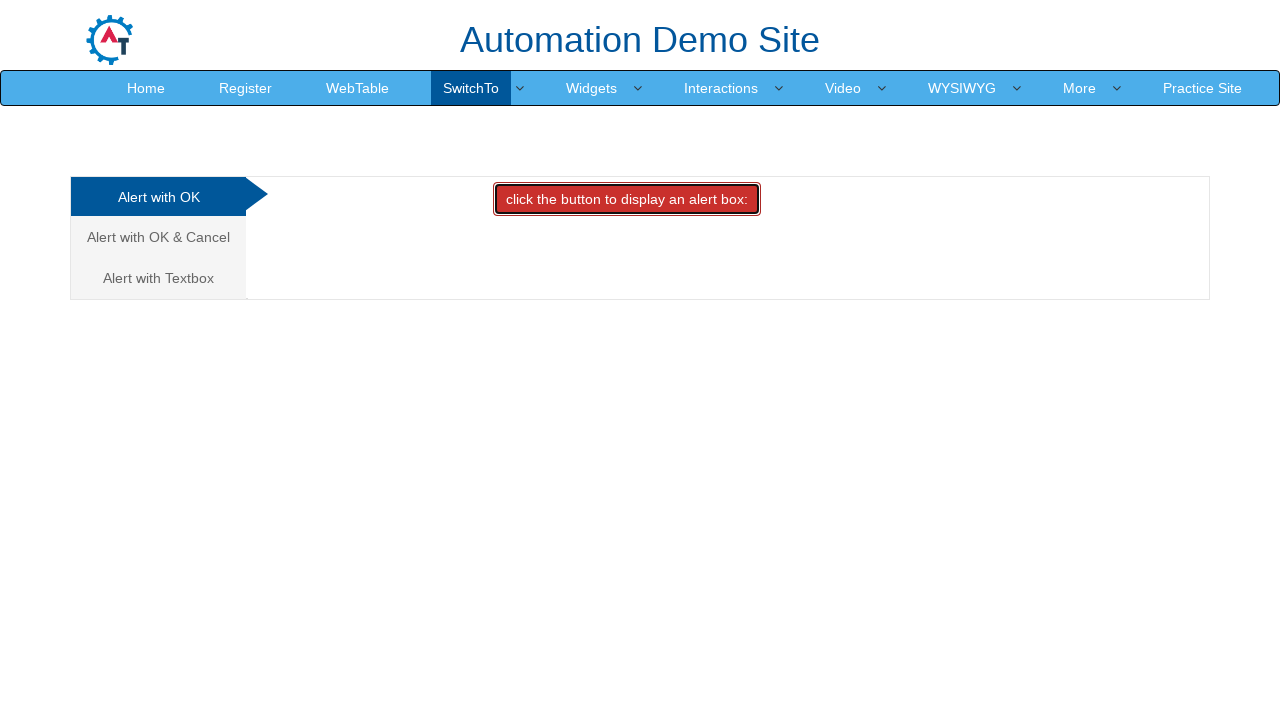

Clicked the alert button again to test alert handling at (627, 199) on button.btn.btn-danger
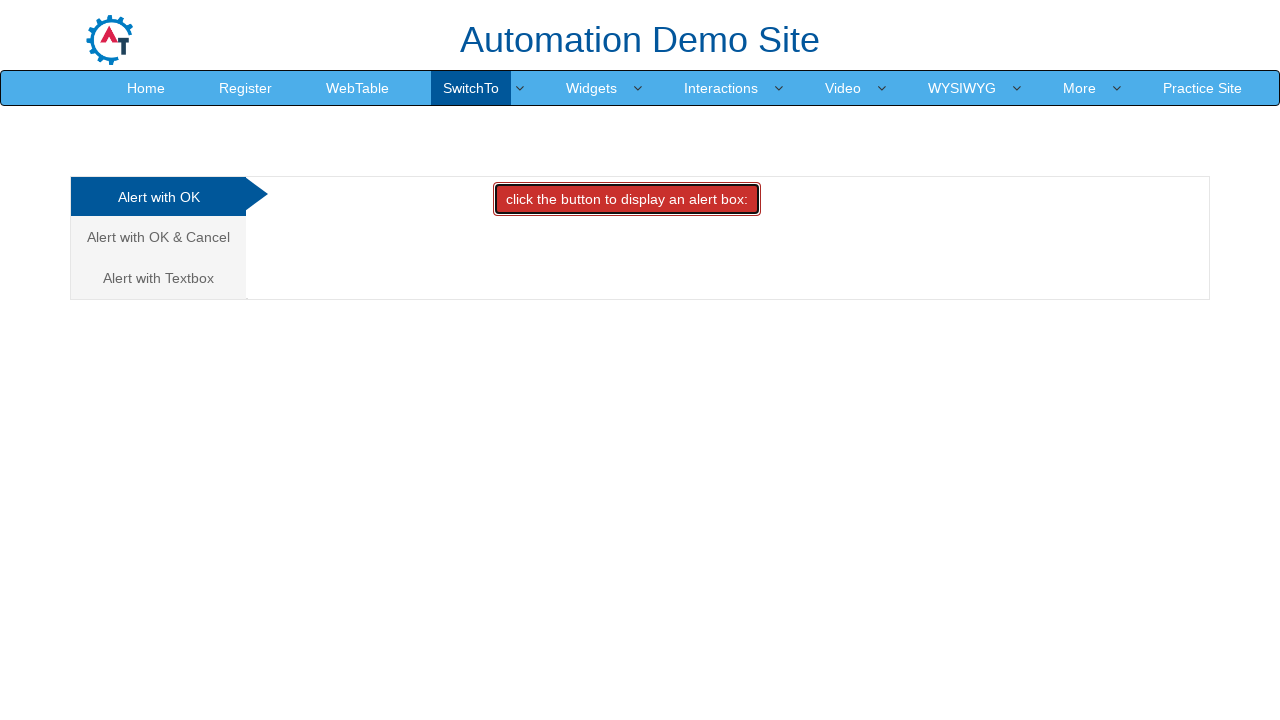

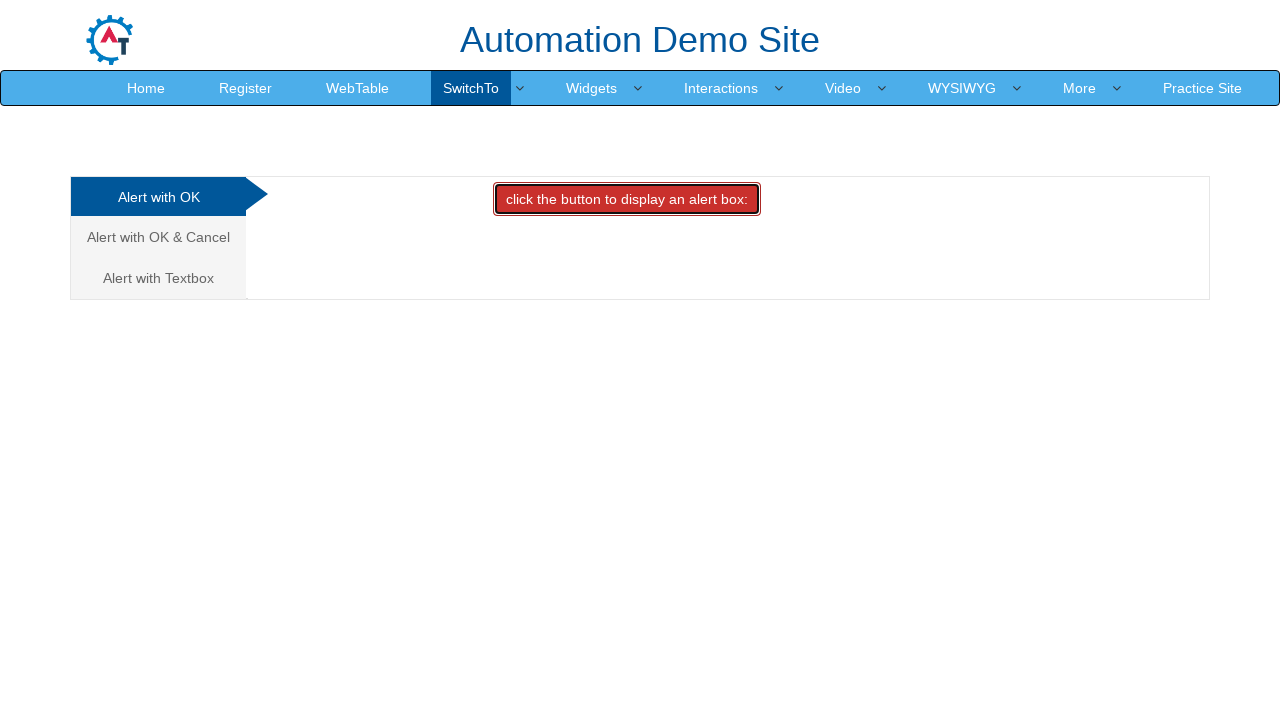